Tests clicking a radio button inside an iframe on W3Schools' HTML5 radio input example page

Starting URL: https://www.w3schools.com/tags/tryit.asp?filename=tryhtml5_input_type_radio

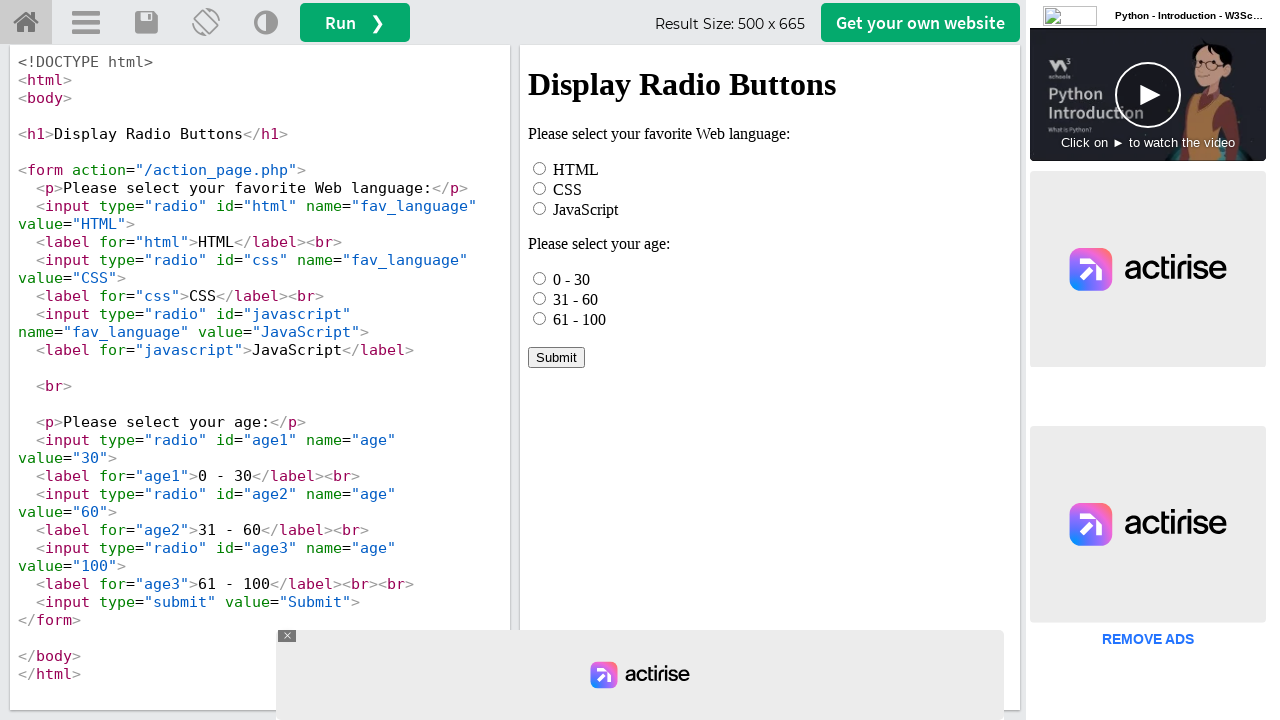

Located iframe with id 'iframeResult'
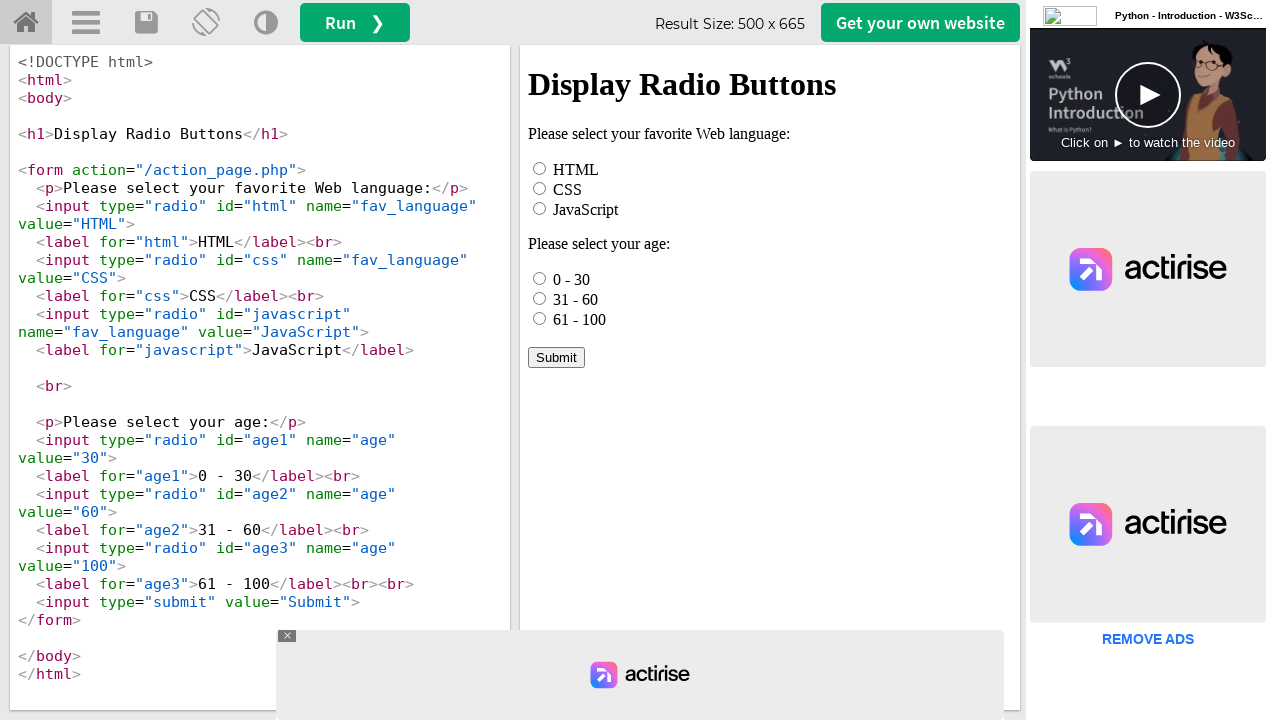

Clicked the HTML radio button inside the iframe at (540, 168) on #iframeResult >> internal:control=enter-frame >> #html
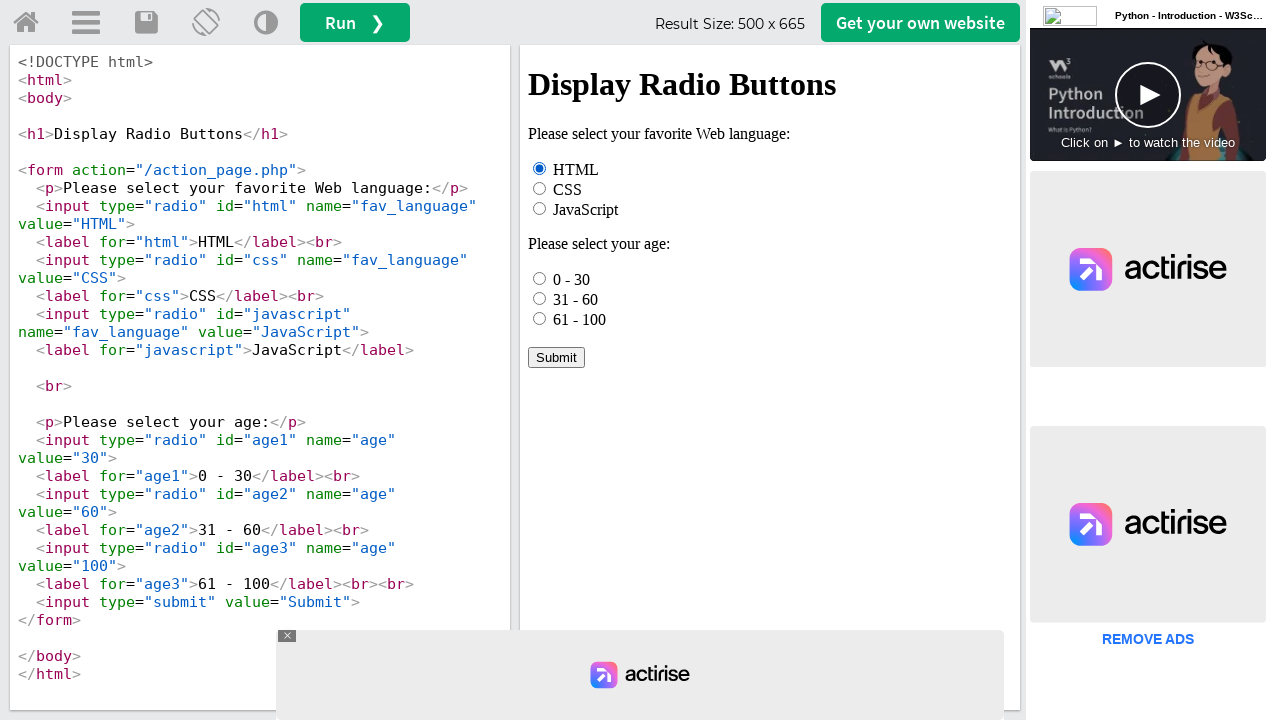

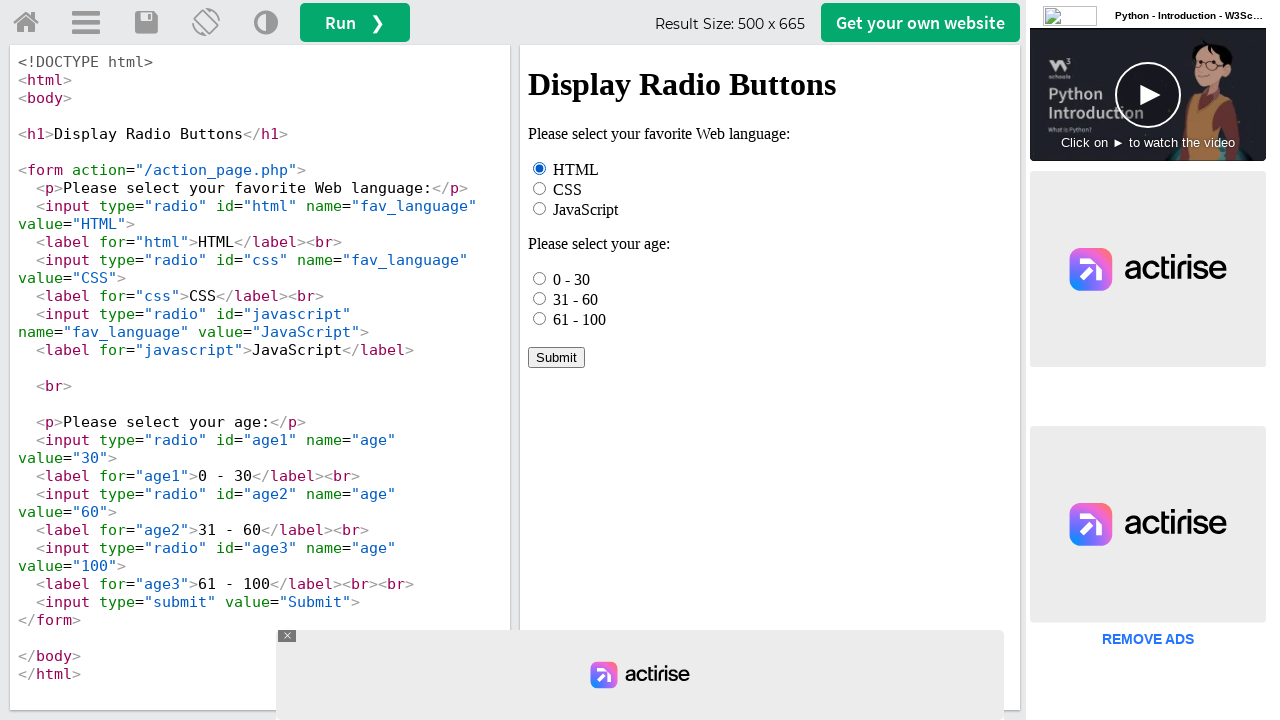